Tests adding and removing elements by clicking an Add Element button multiple times and then deleting the created buttons

Starting URL: http://the-internet.herokuapp.com/

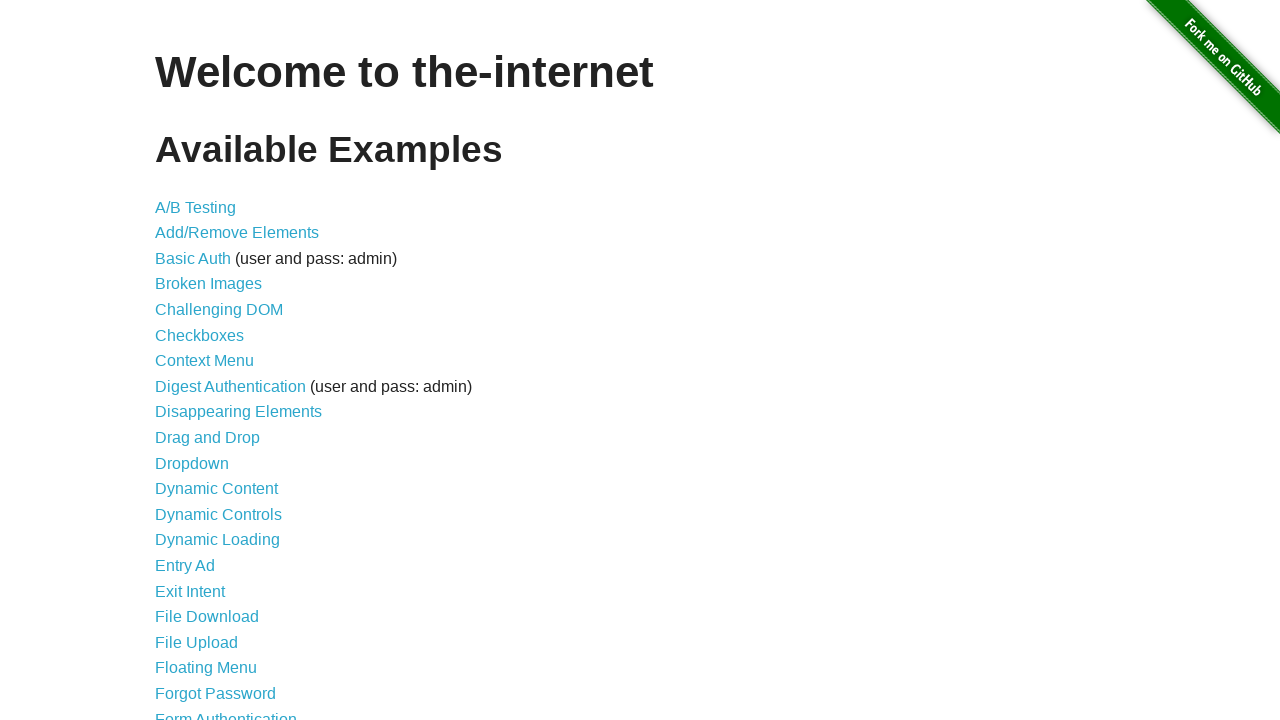

Waited for Add/Remove Elements link to load
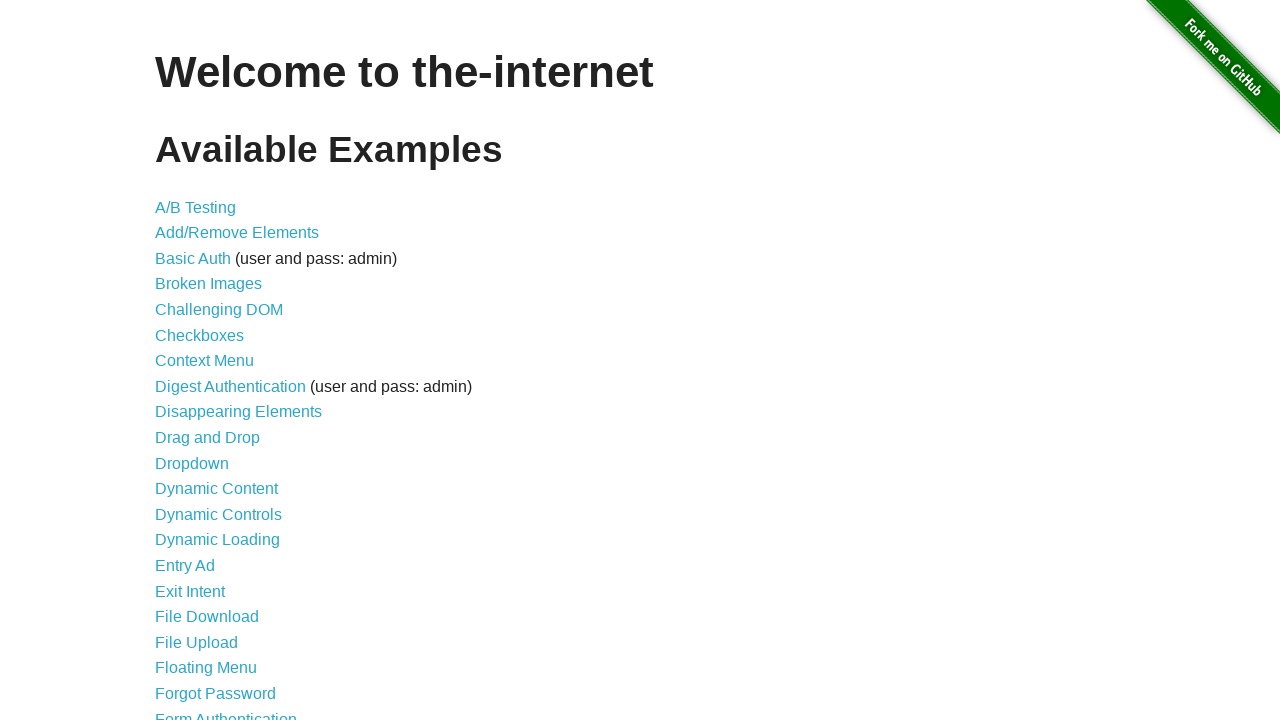

Clicked on Add/Remove Elements link at (237, 233) on xpath=//a[contains(text(),'Add')]
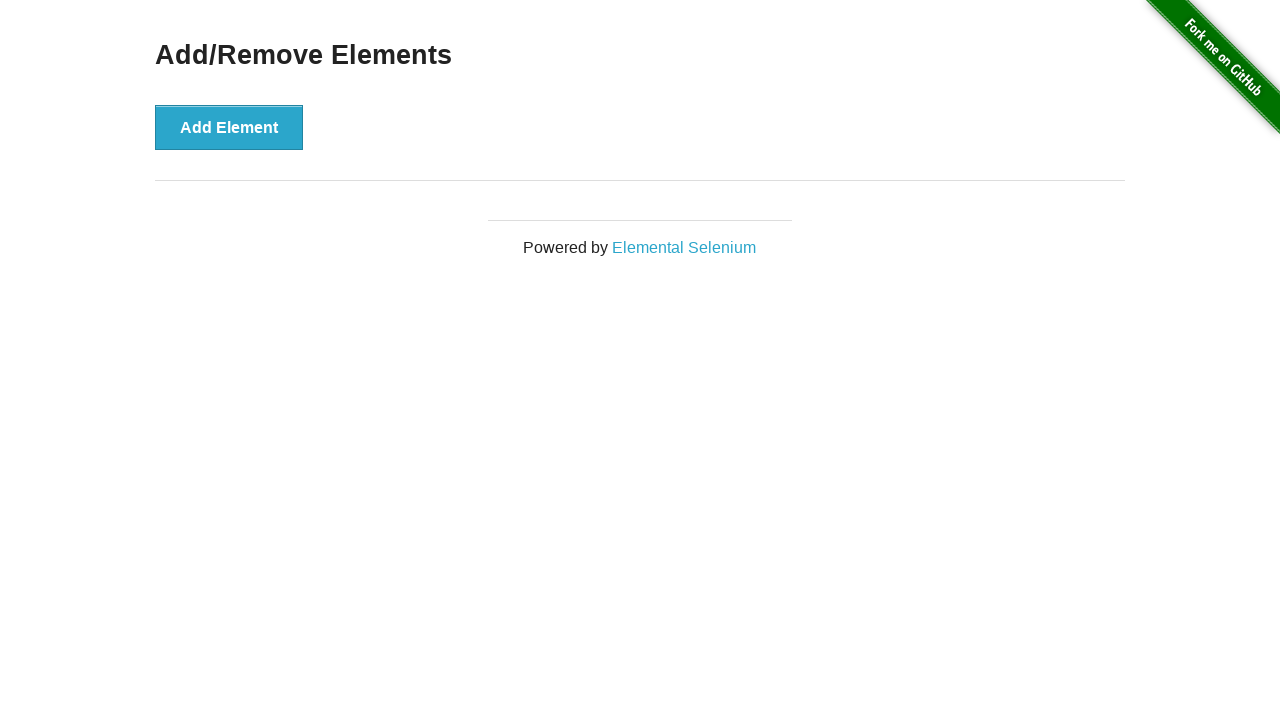

Clicked Add Element button (iteration 1 of 9) at (229, 127) on xpath=//button[contains(text(),'Add Element')]
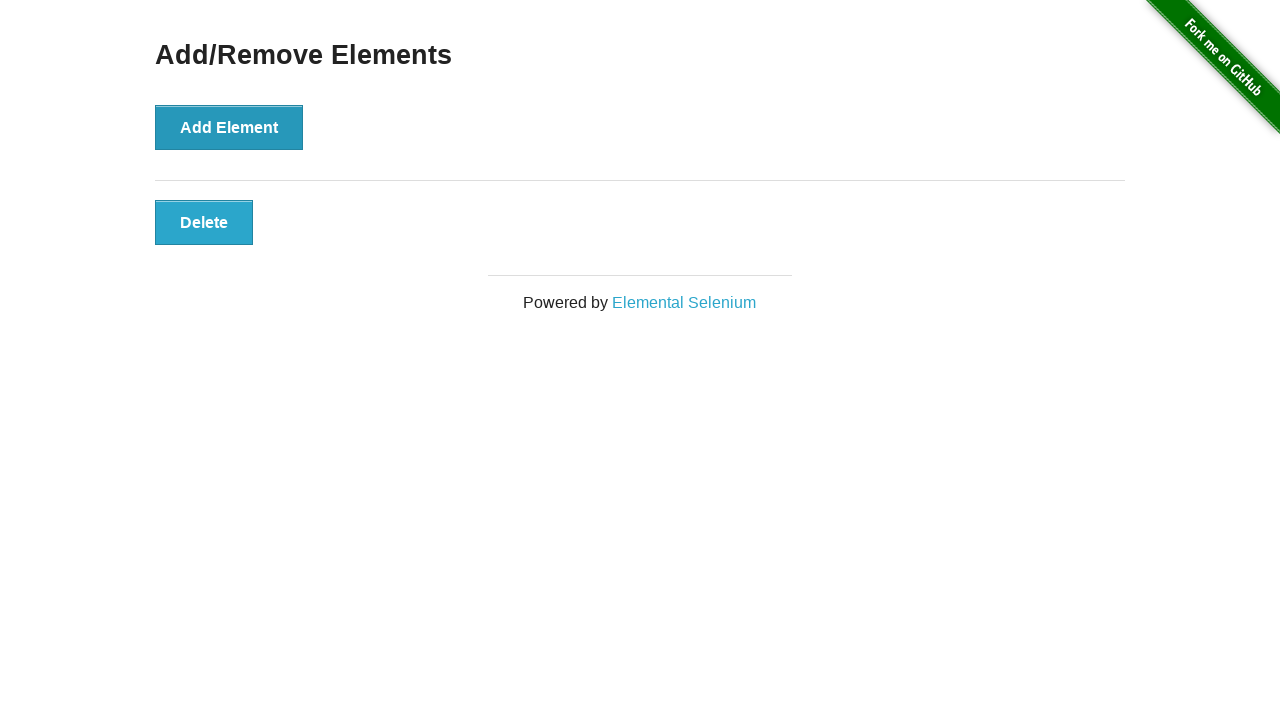

Clicked Add Element button (iteration 2 of 9) at (229, 127) on xpath=//button[contains(text(),'Add Element')]
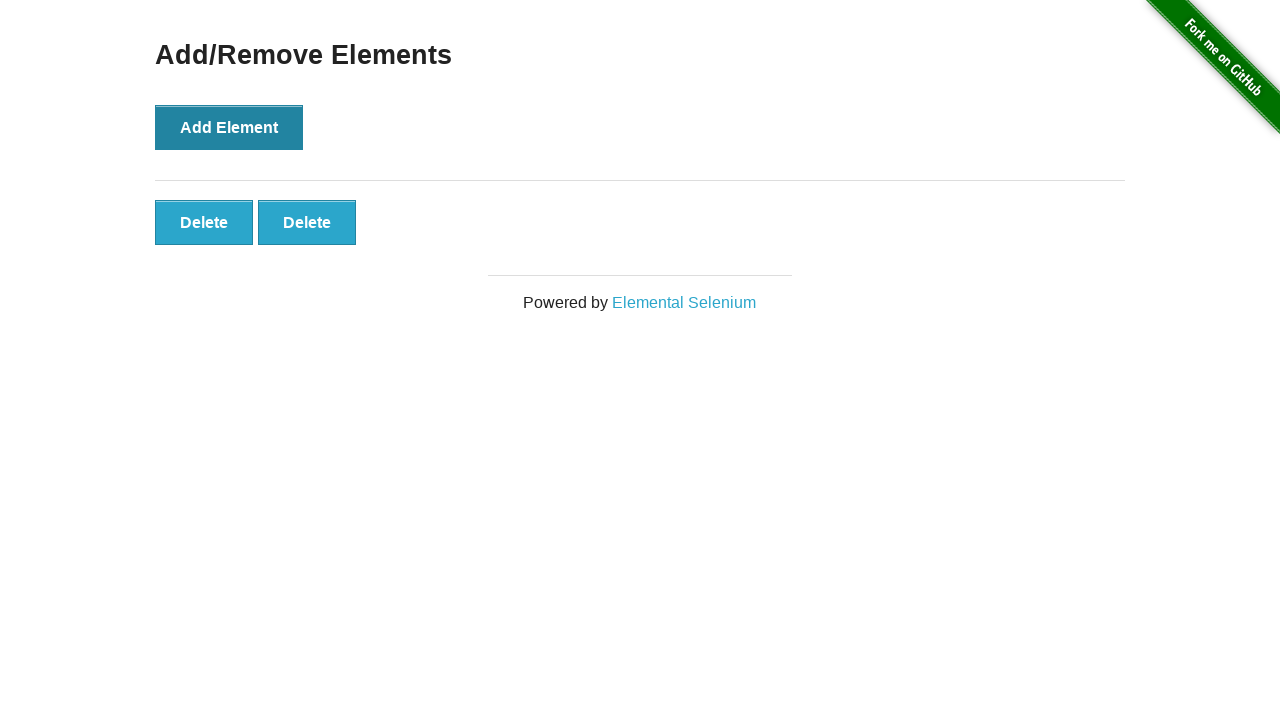

Clicked Add Element button (iteration 3 of 9) at (229, 127) on xpath=//button[contains(text(),'Add Element')]
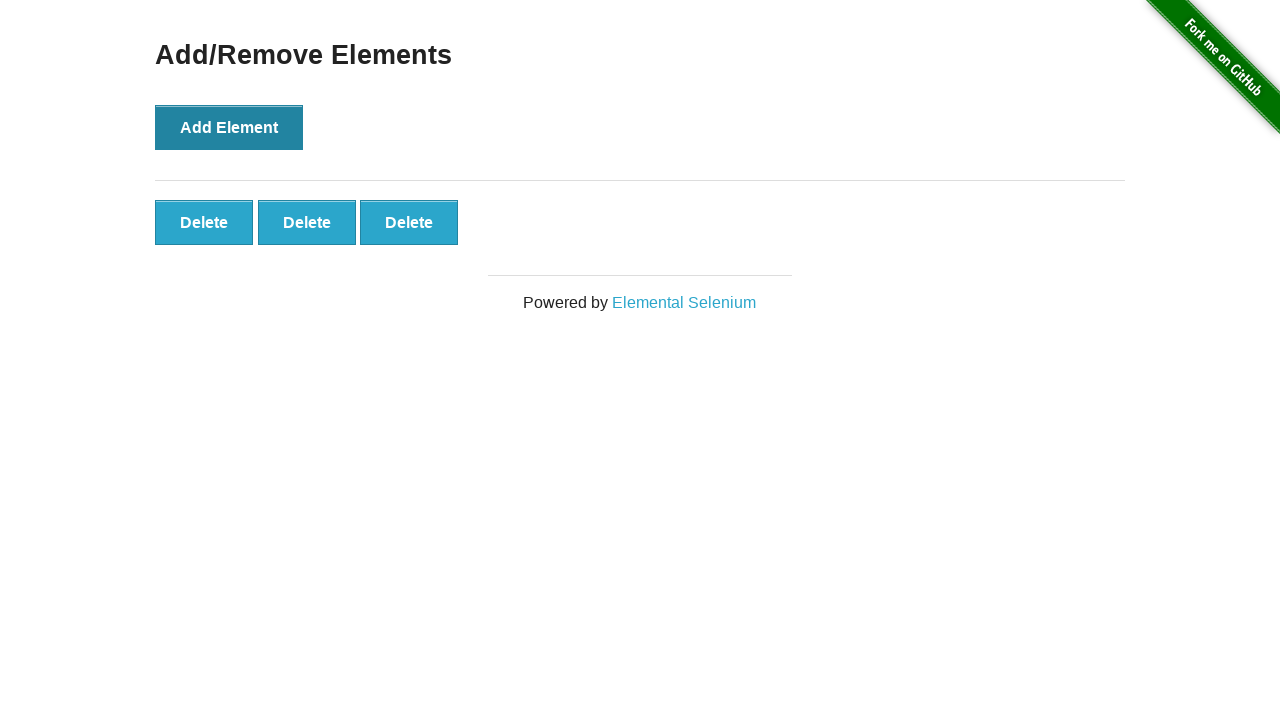

Clicked Add Element button (iteration 4 of 9) at (229, 127) on xpath=//button[contains(text(),'Add Element')]
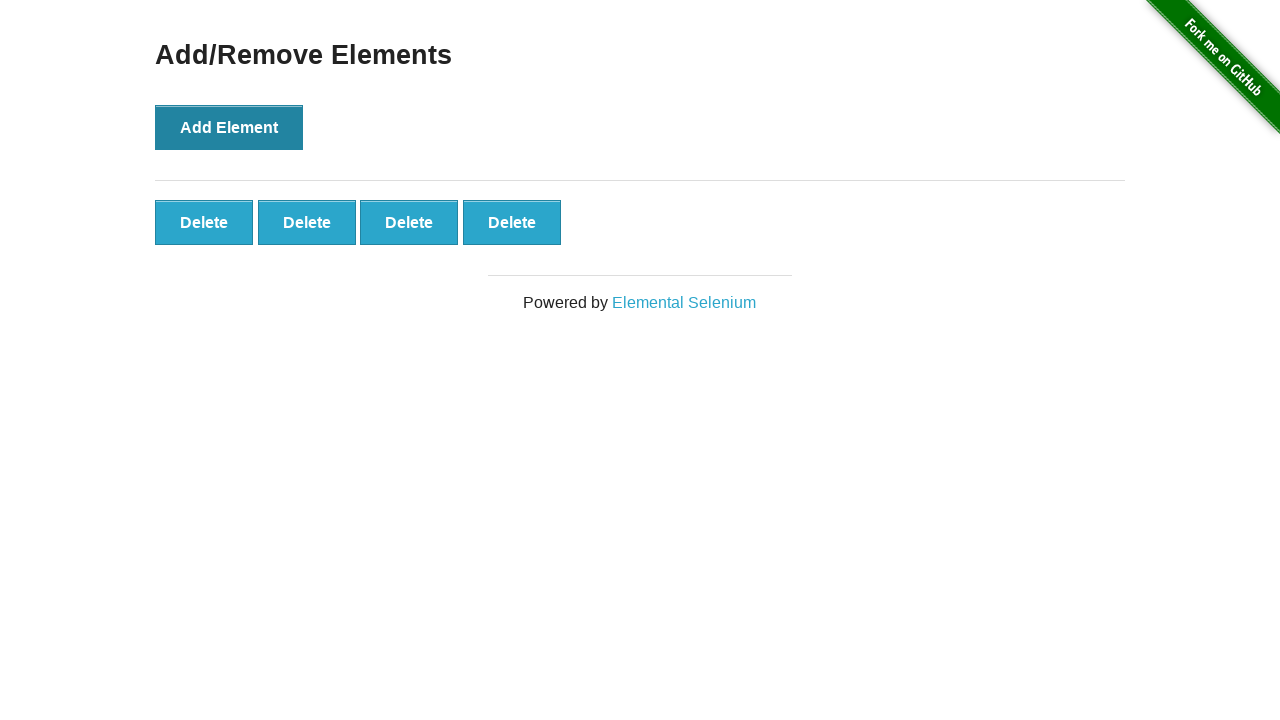

Clicked Add Element button (iteration 5 of 9) at (229, 127) on xpath=//button[contains(text(),'Add Element')]
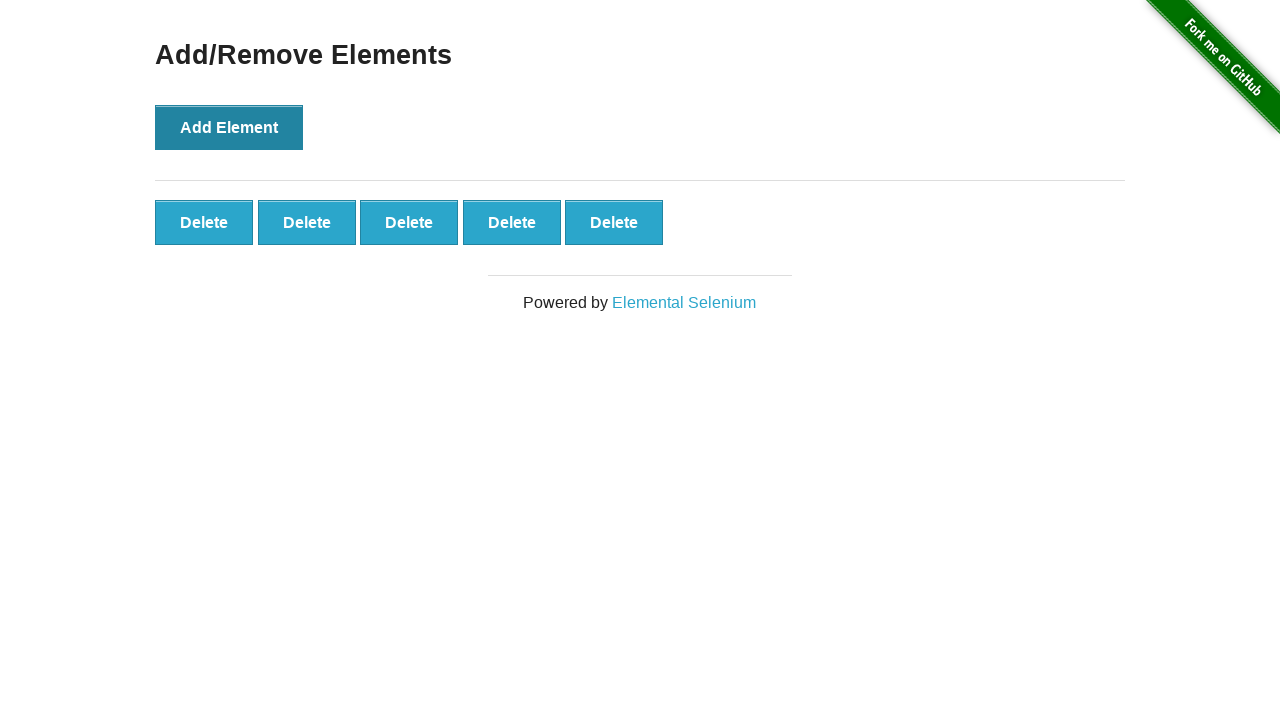

Clicked Add Element button (iteration 6 of 9) at (229, 127) on xpath=//button[contains(text(),'Add Element')]
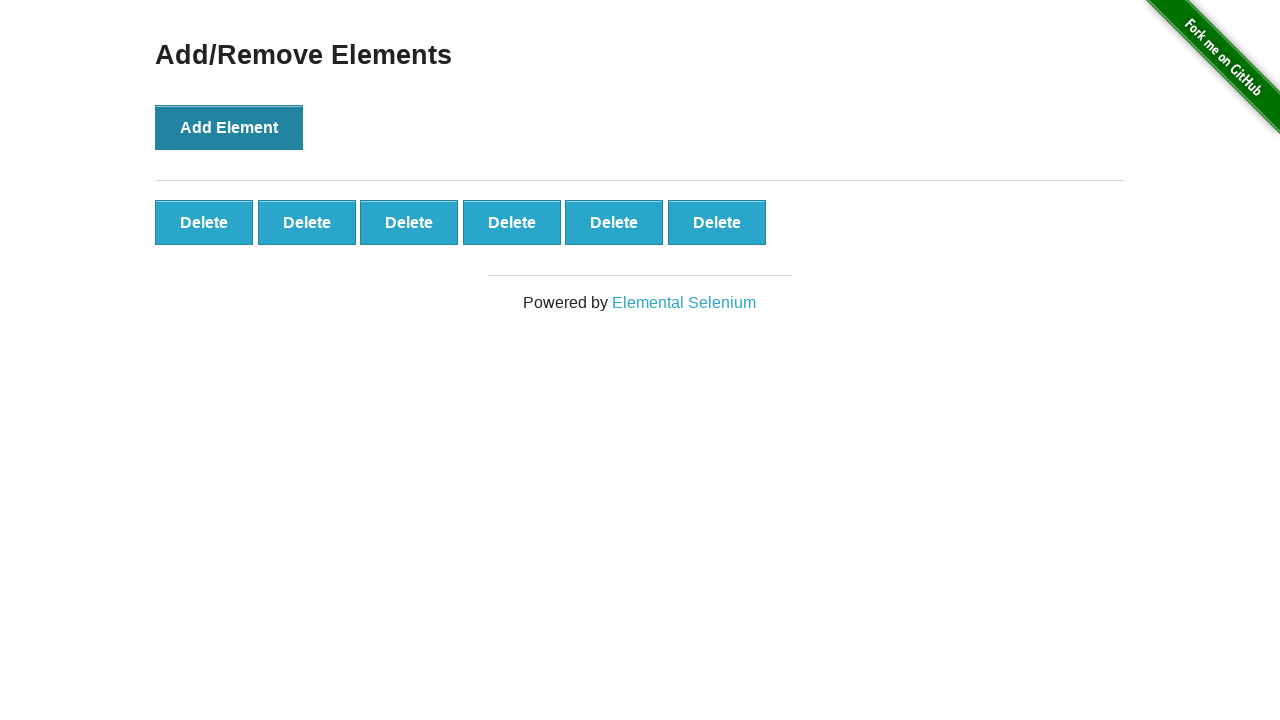

Clicked Add Element button (iteration 7 of 9) at (229, 127) on xpath=//button[contains(text(),'Add Element')]
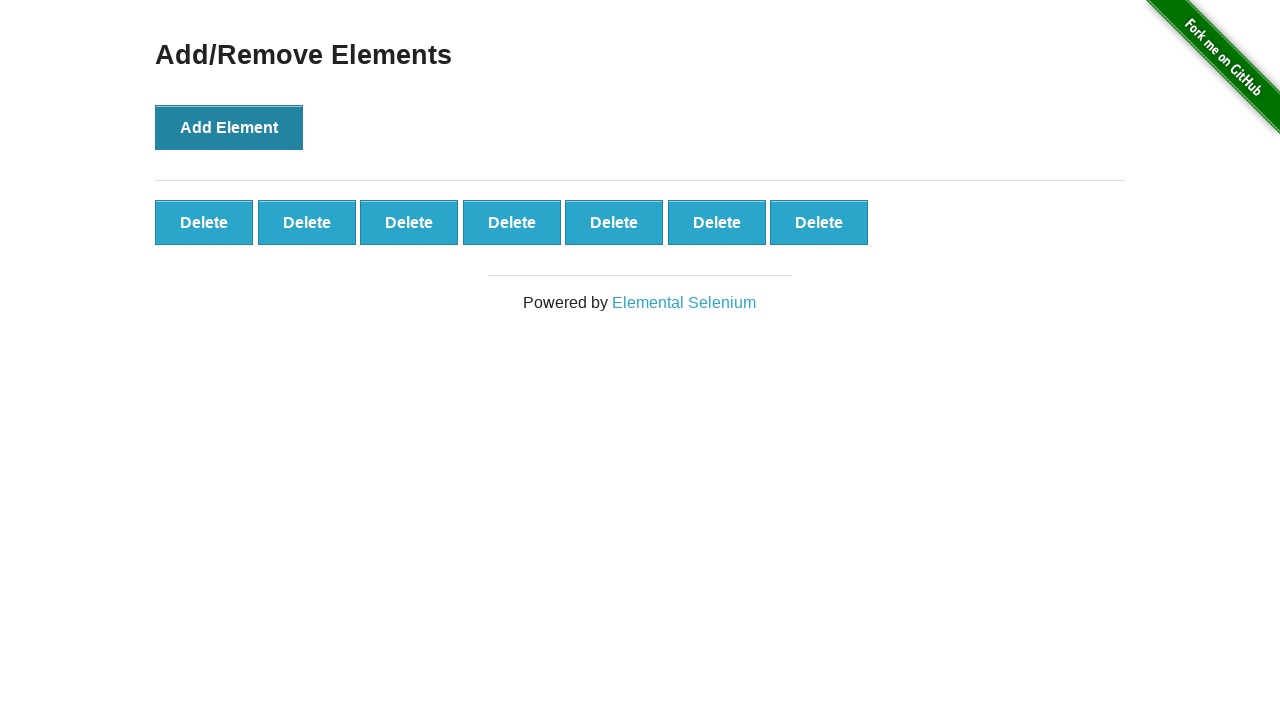

Clicked Add Element button (iteration 8 of 9) at (229, 127) on xpath=//button[contains(text(),'Add Element')]
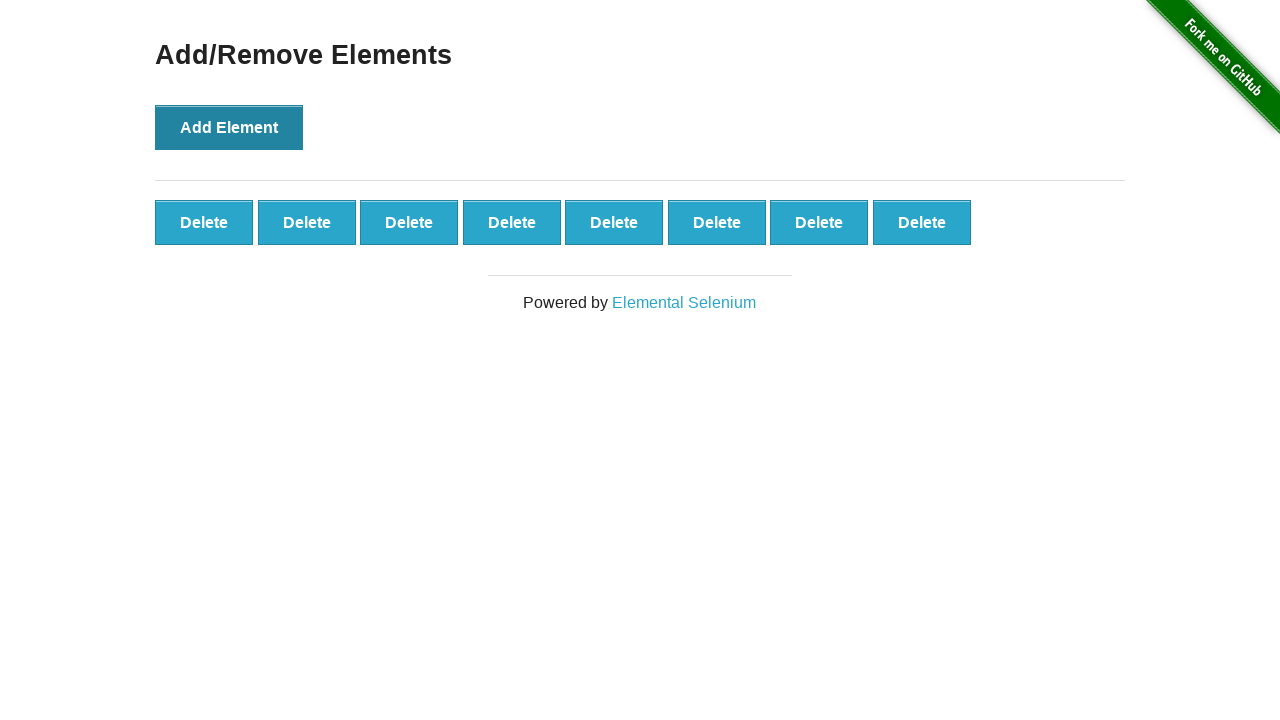

Clicked Add Element button (iteration 9 of 9) at (229, 127) on xpath=//button[contains(text(),'Add Element')]
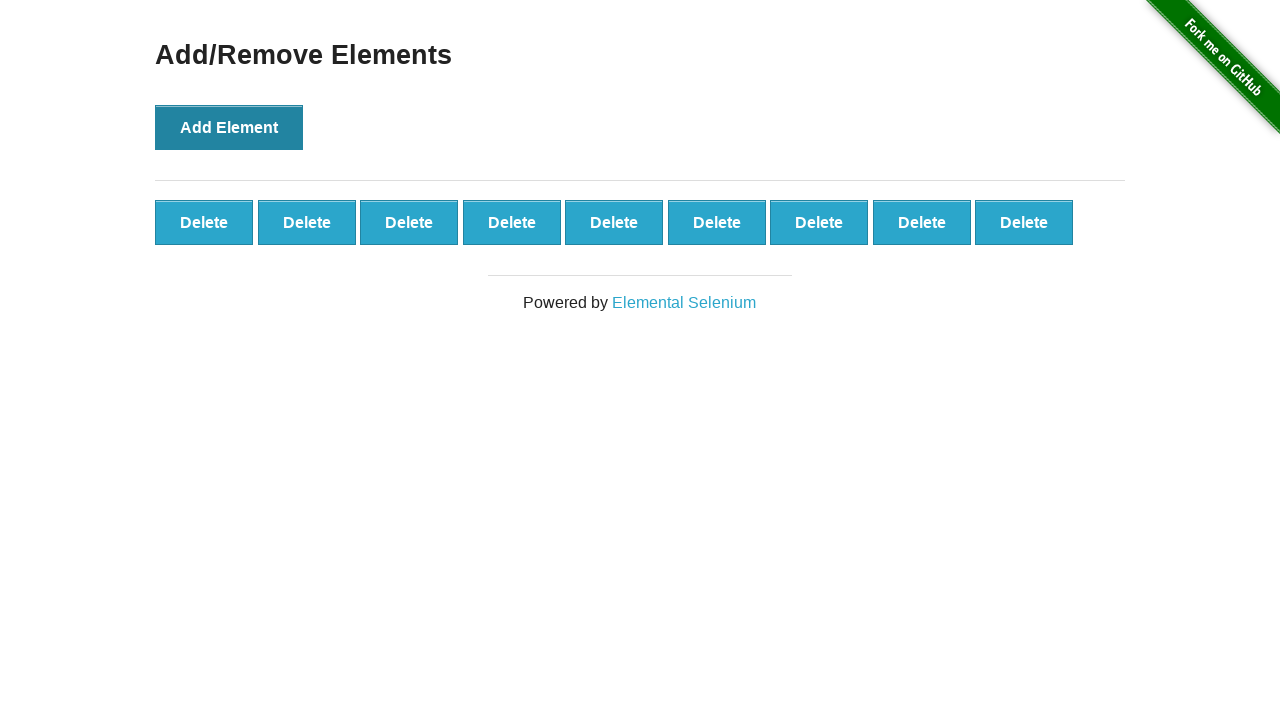

Verified that 9 buttons were created
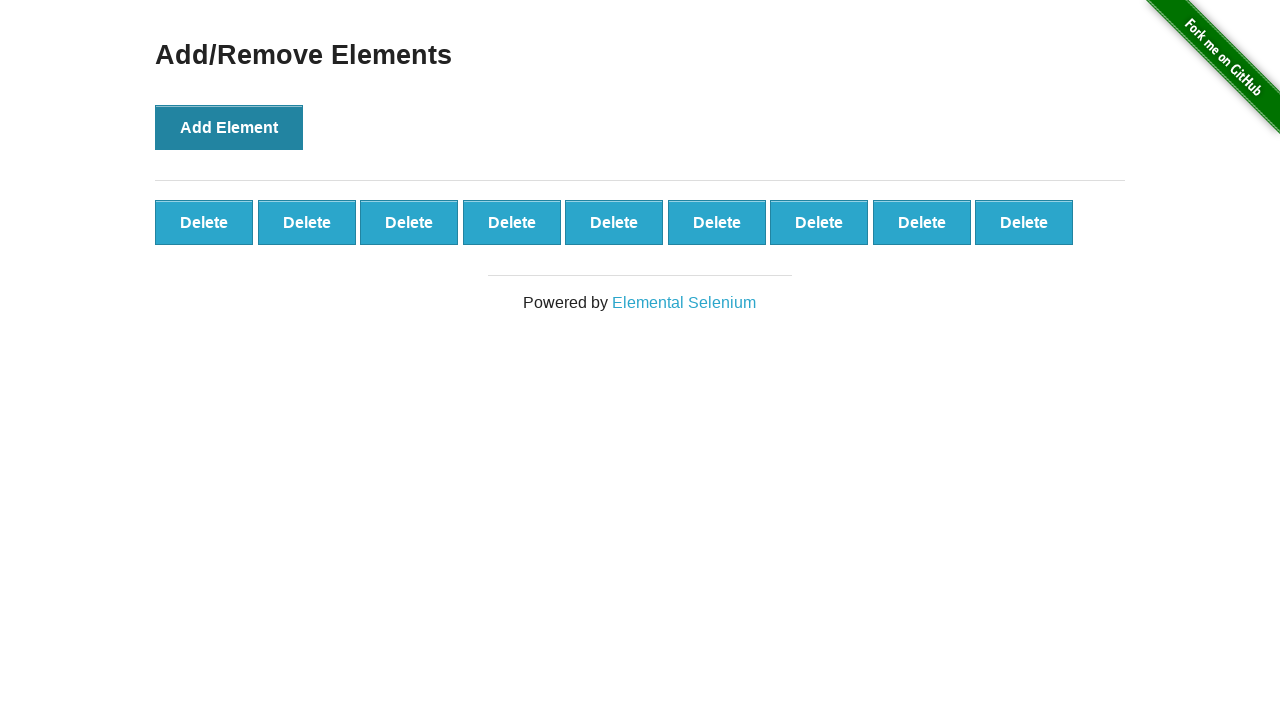

Clicked delete button to remove element (iteration 1 of 9) at (204, 222) on .added-manually >> nth=0
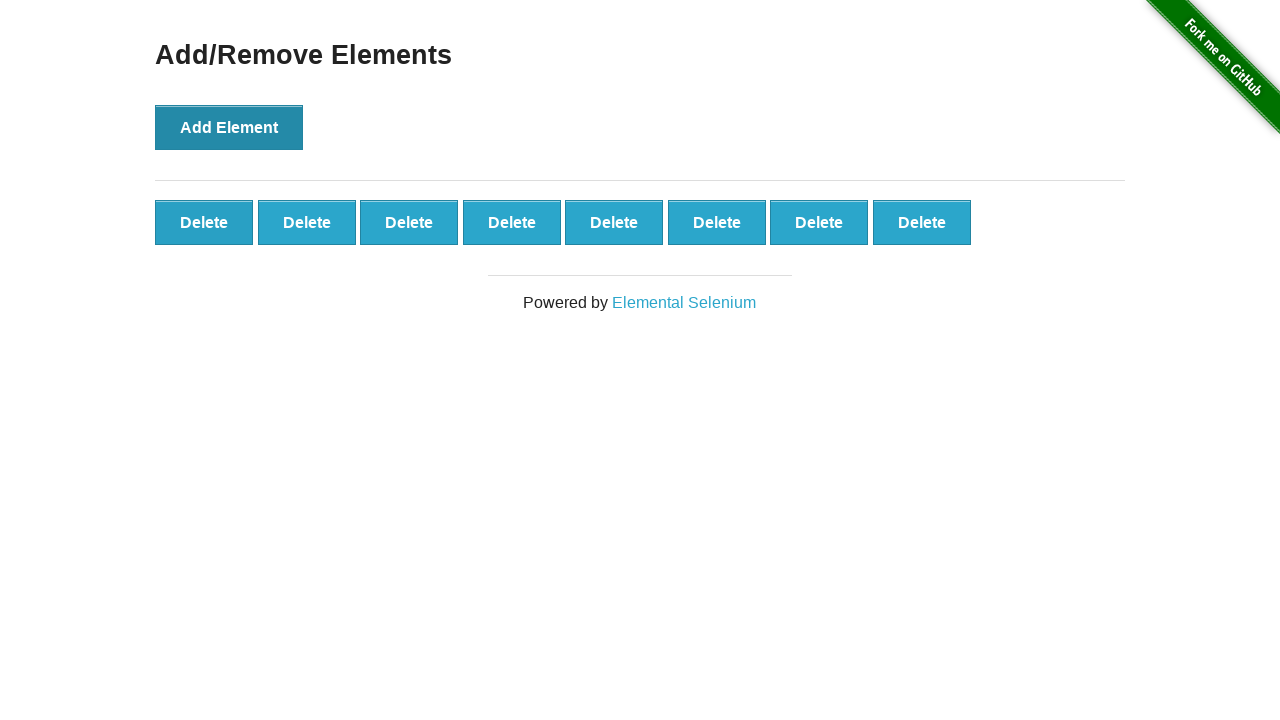

Clicked delete button to remove element (iteration 2 of 9) at (204, 222) on .added-manually >> nth=0
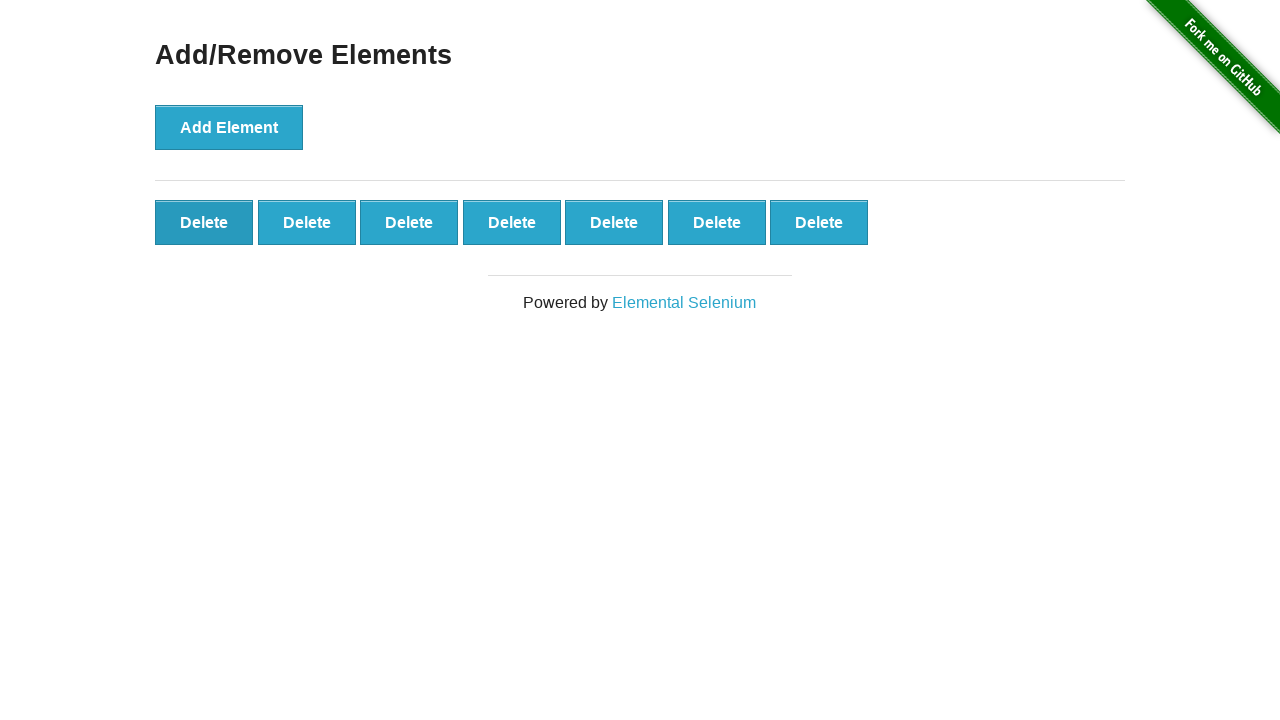

Clicked delete button to remove element (iteration 3 of 9) at (204, 222) on .added-manually >> nth=0
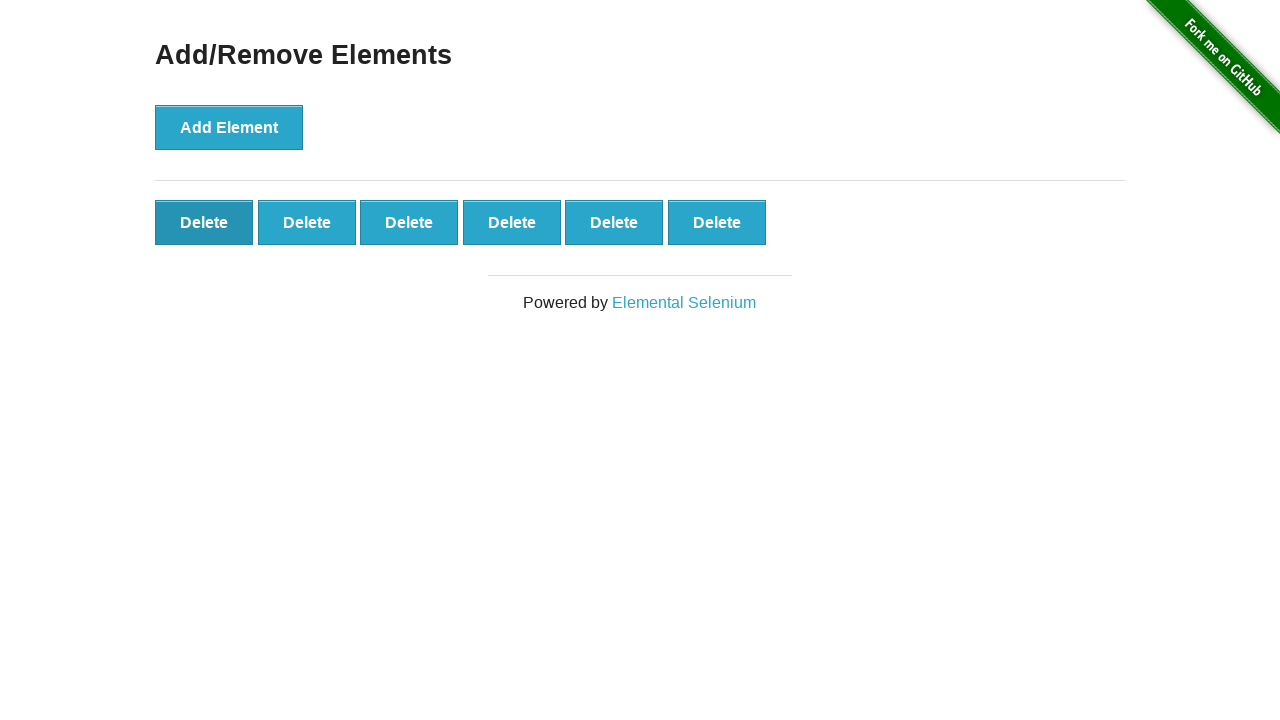

Clicked delete button to remove element (iteration 4 of 9) at (204, 222) on .added-manually >> nth=0
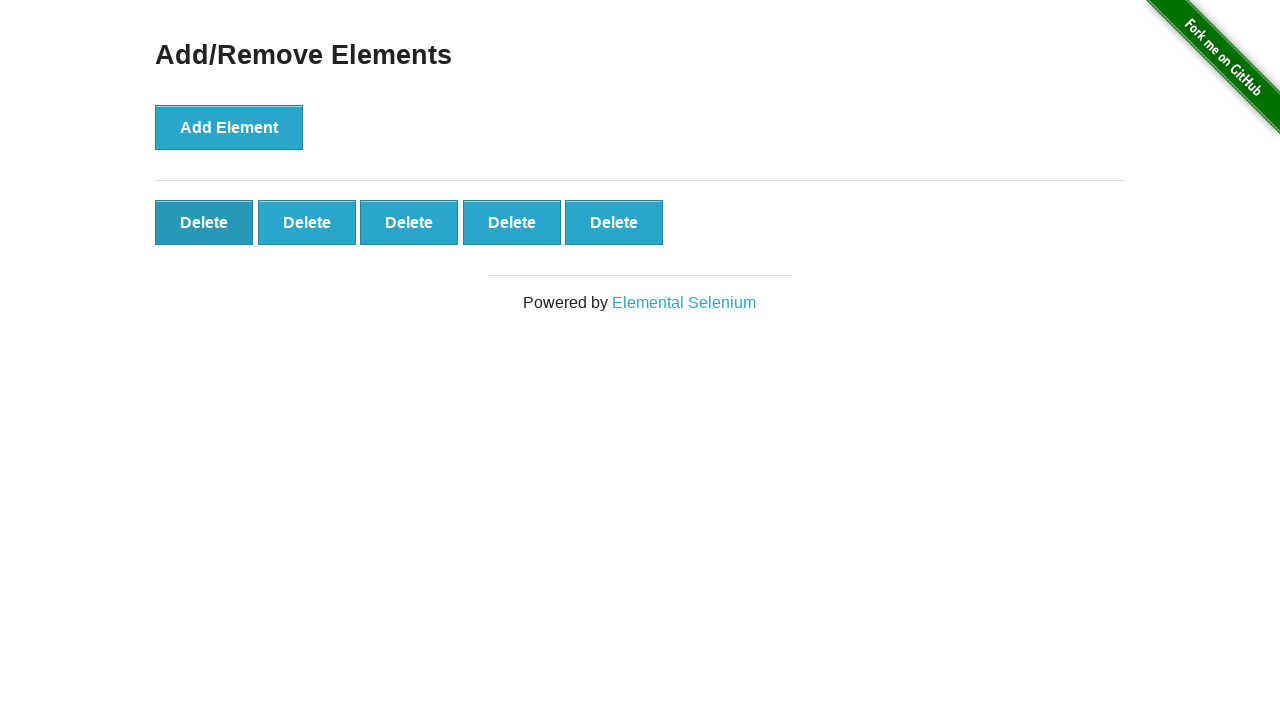

Clicked delete button to remove element (iteration 5 of 9) at (204, 222) on .added-manually >> nth=0
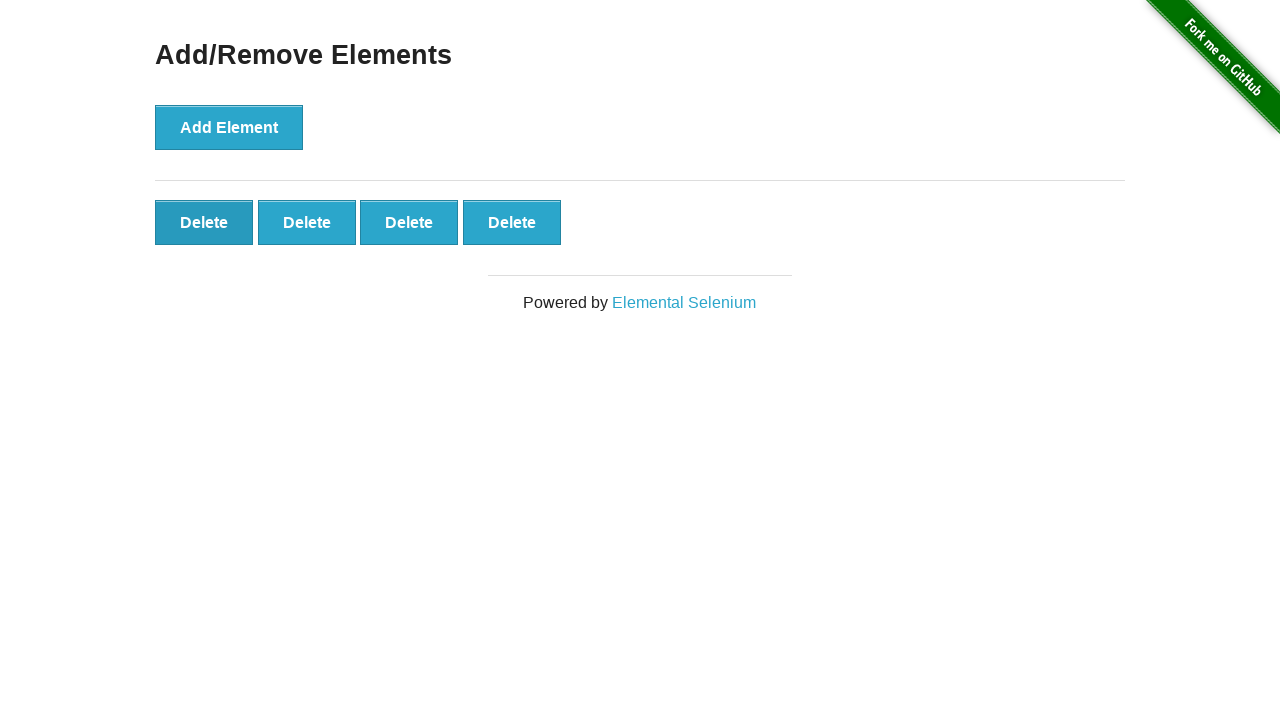

Clicked delete button to remove element (iteration 6 of 9) at (204, 222) on .added-manually >> nth=0
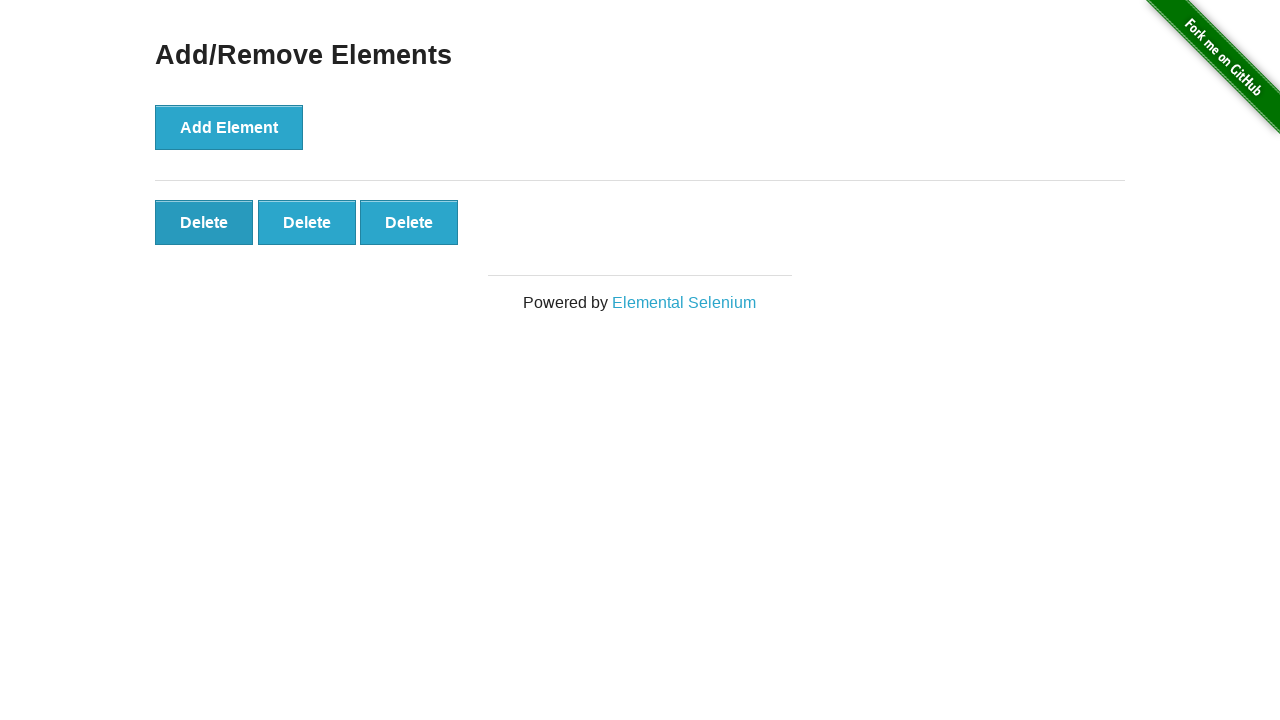

Clicked delete button to remove element (iteration 7 of 9) at (204, 222) on .added-manually >> nth=0
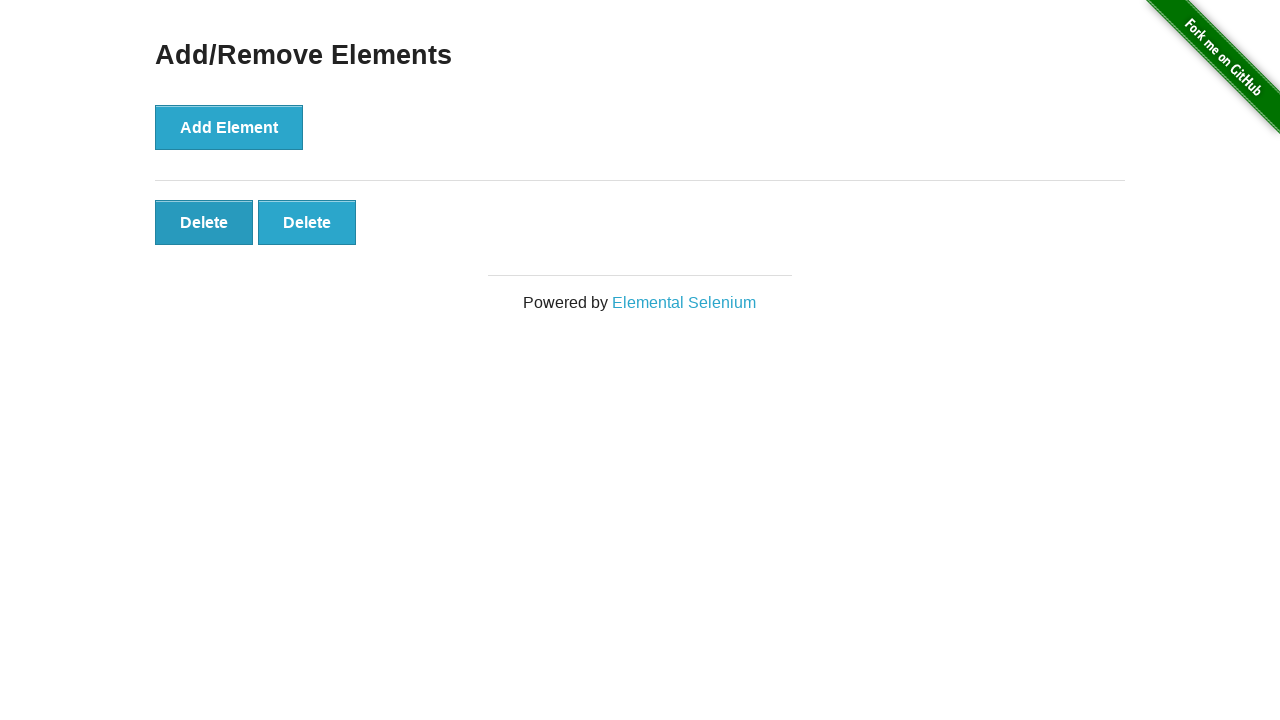

Clicked delete button to remove element (iteration 8 of 9) at (204, 222) on .added-manually >> nth=0
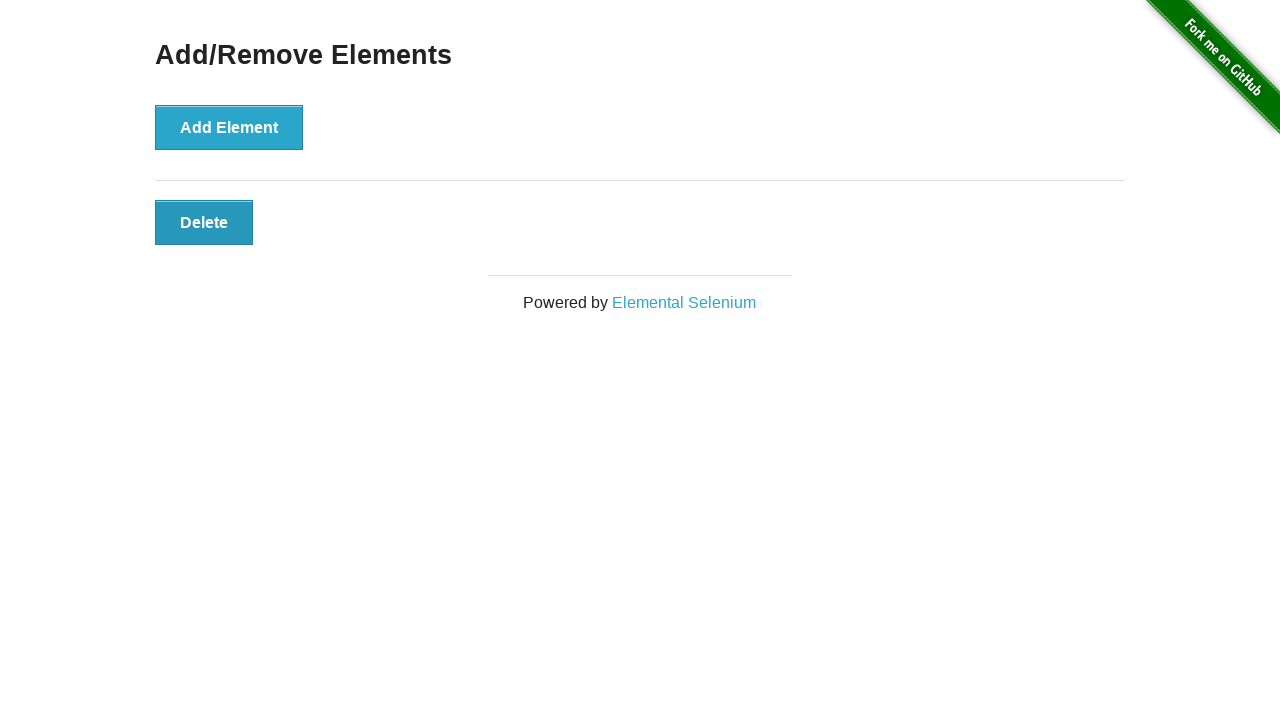

Clicked delete button to remove element (iteration 9 of 9) at (204, 222) on .added-manually >> nth=0
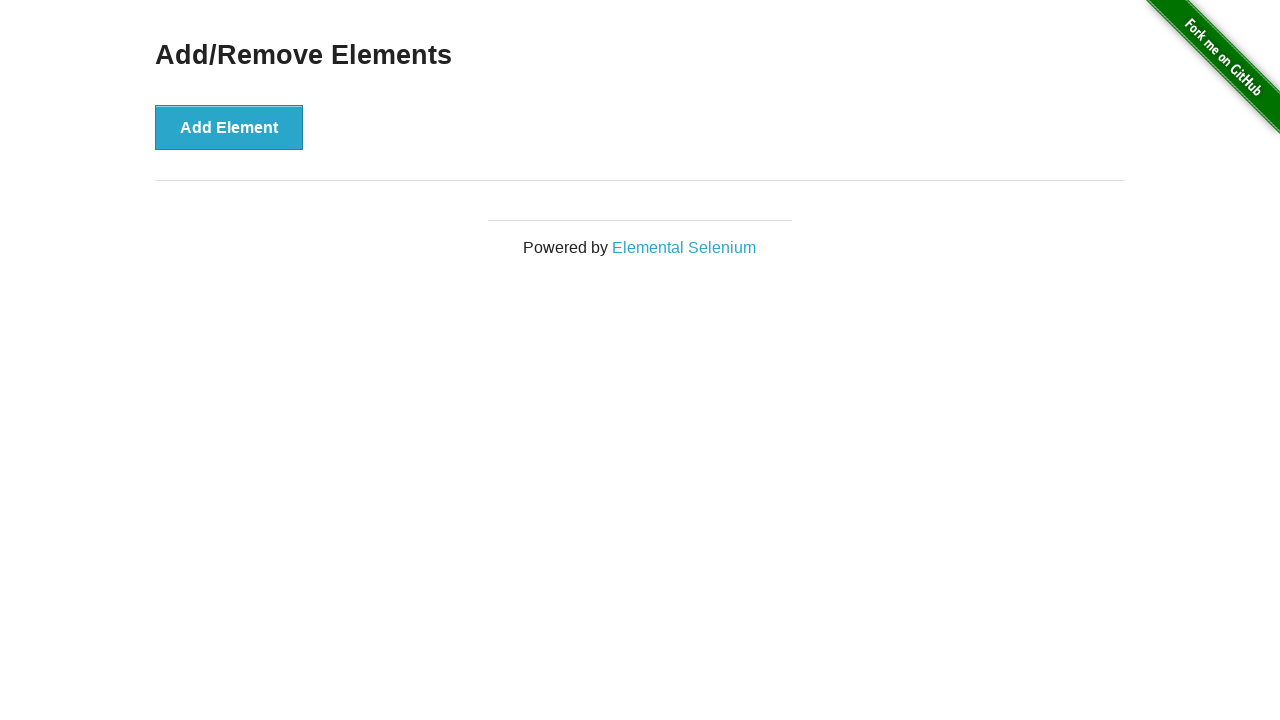

Verified that all added buttons were successfully deleted
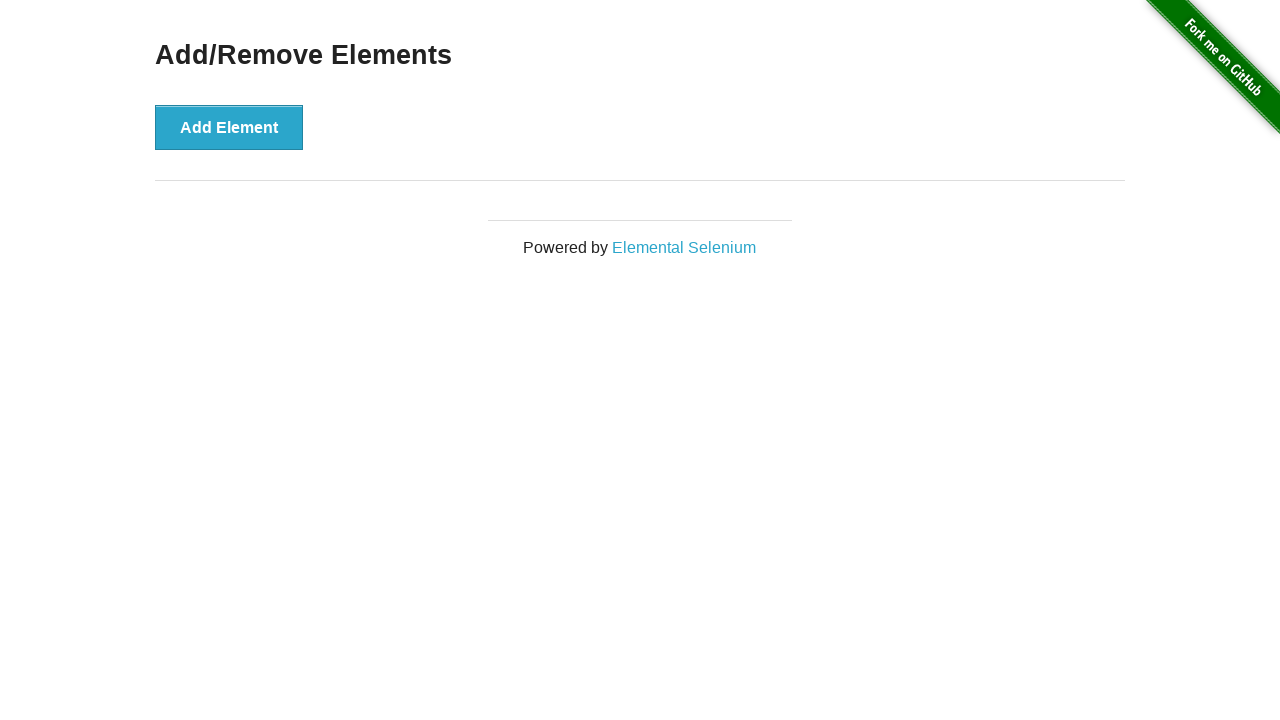

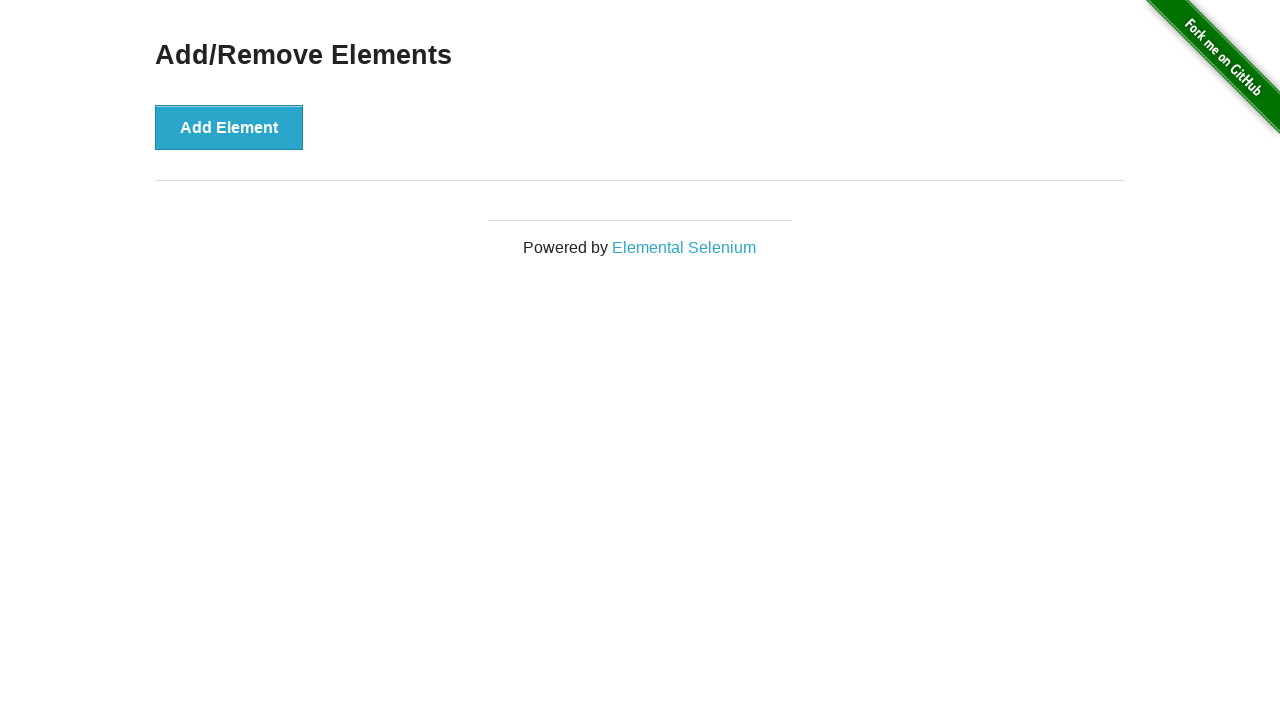